Navigates to Newegg's laptop category page and verifies that product listings are displayed with their key elements (title, price, rating).

Starting URL: https://www.newegg.com/All-Laptop/SubCategory/ID-32/Page-1

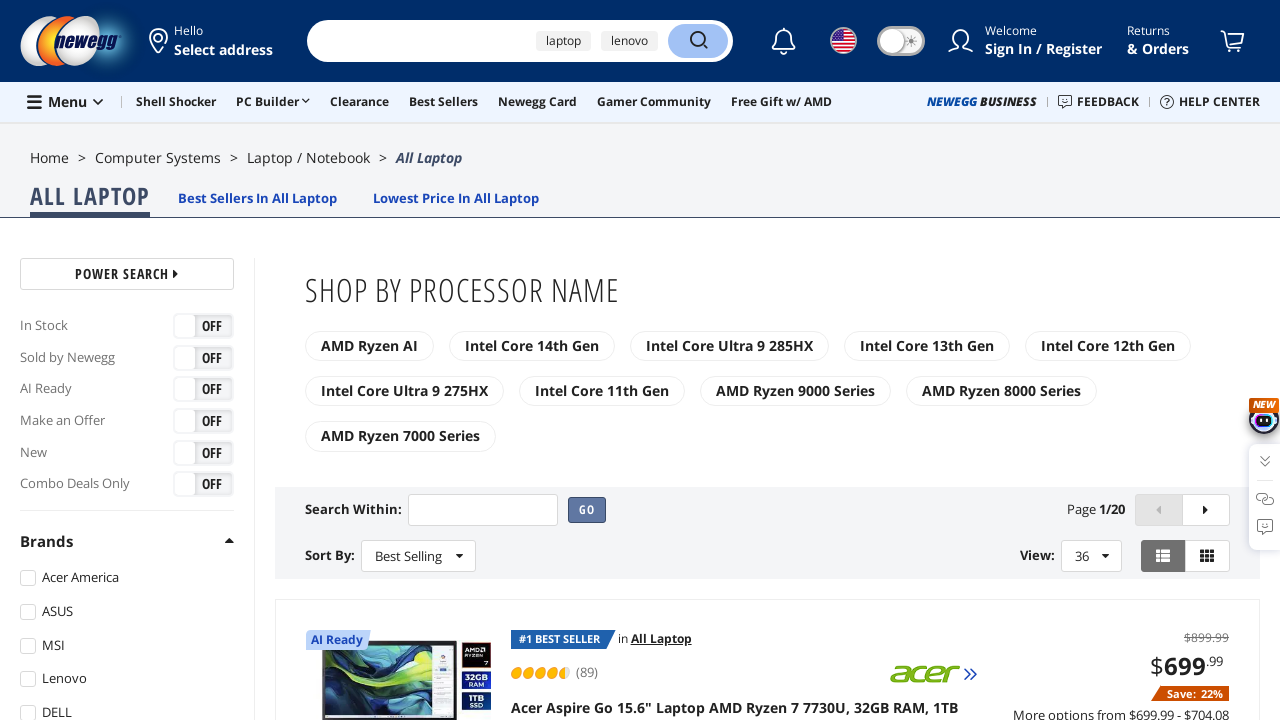

Waited for product containers to load on laptop category page
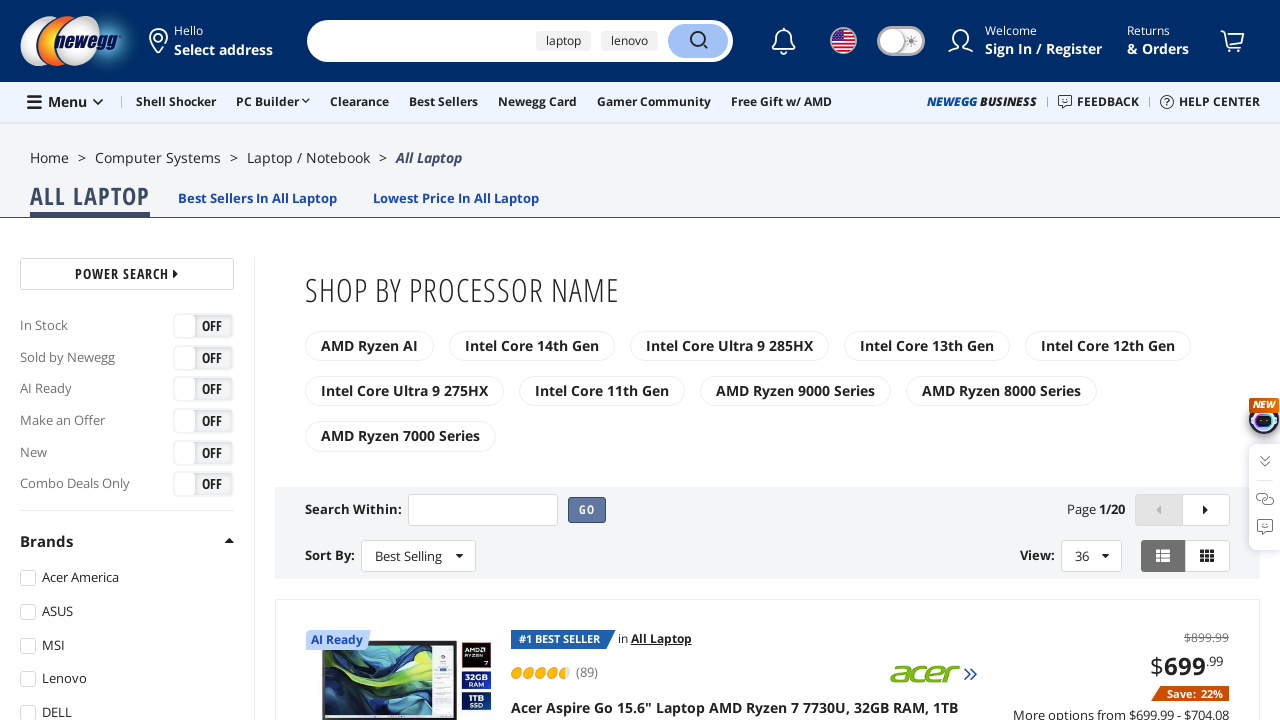

Verified product titles are present on the page
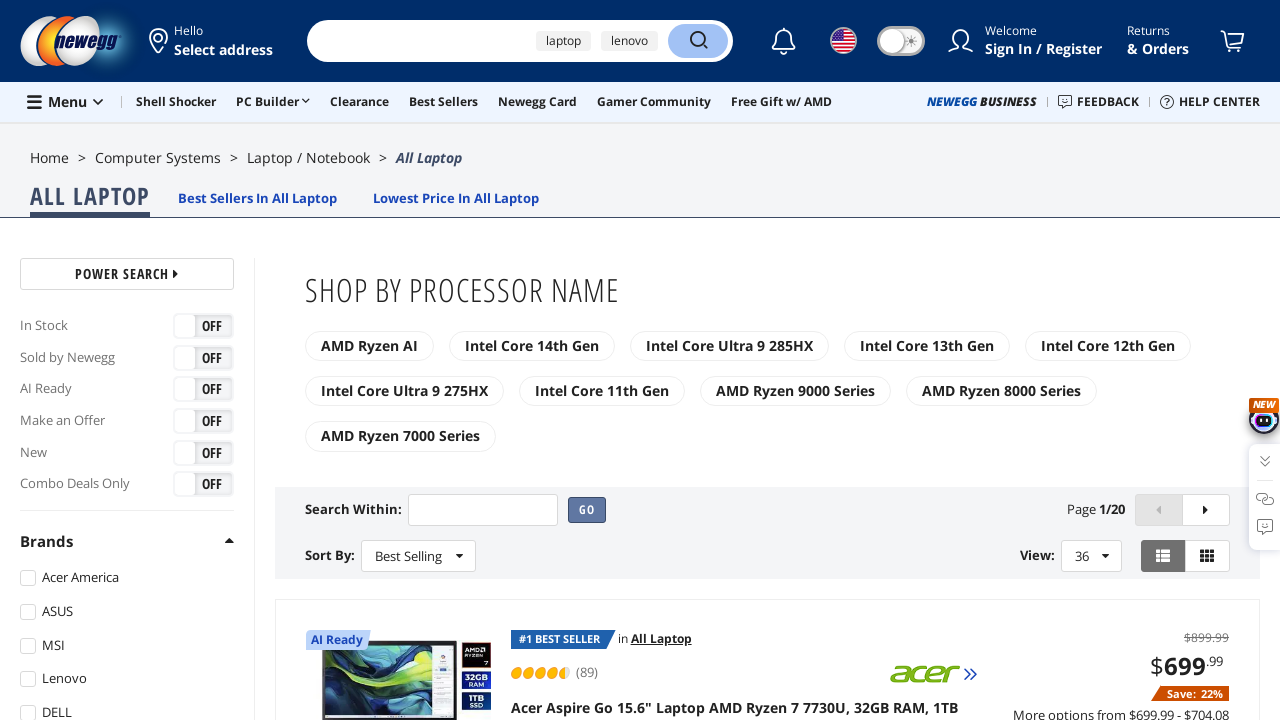

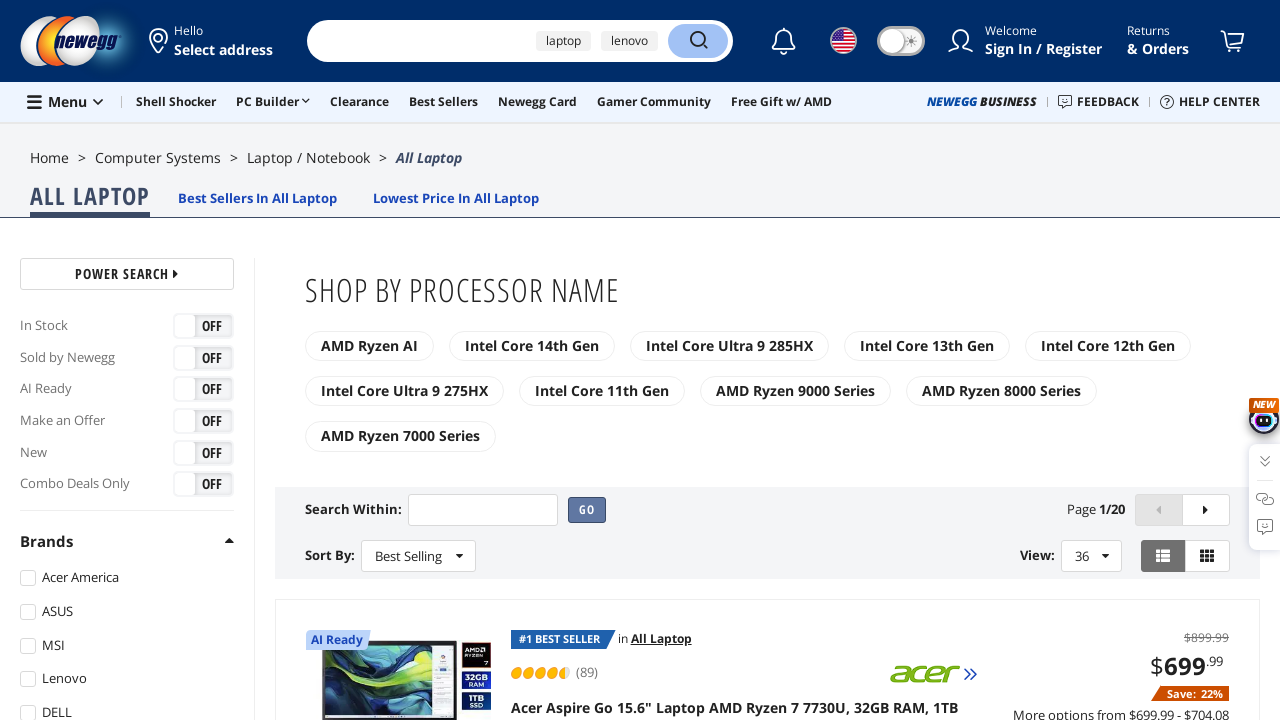